Tests radio button functionality by verifying that radio buttons are displayed, can be clicked and selected, and are enabled

Starting URL: https://formy-project.herokuapp.com/radiobutton

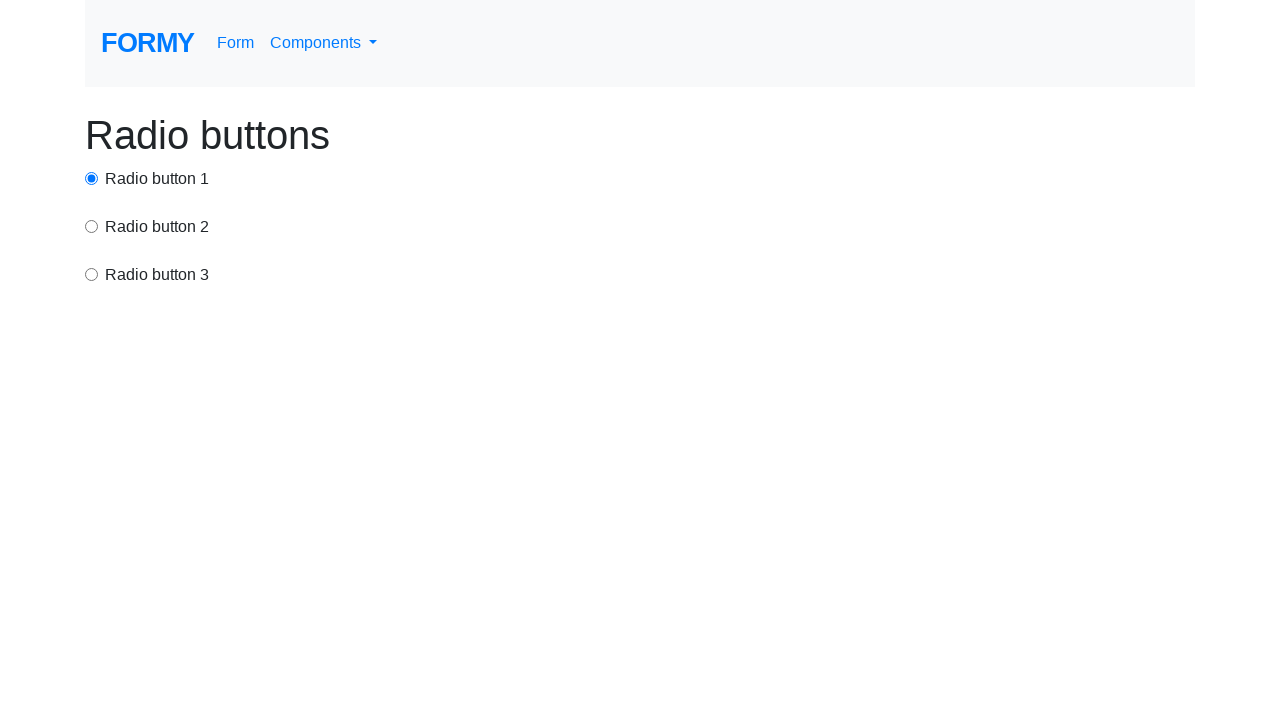

Waited for radio button 1 to be visible
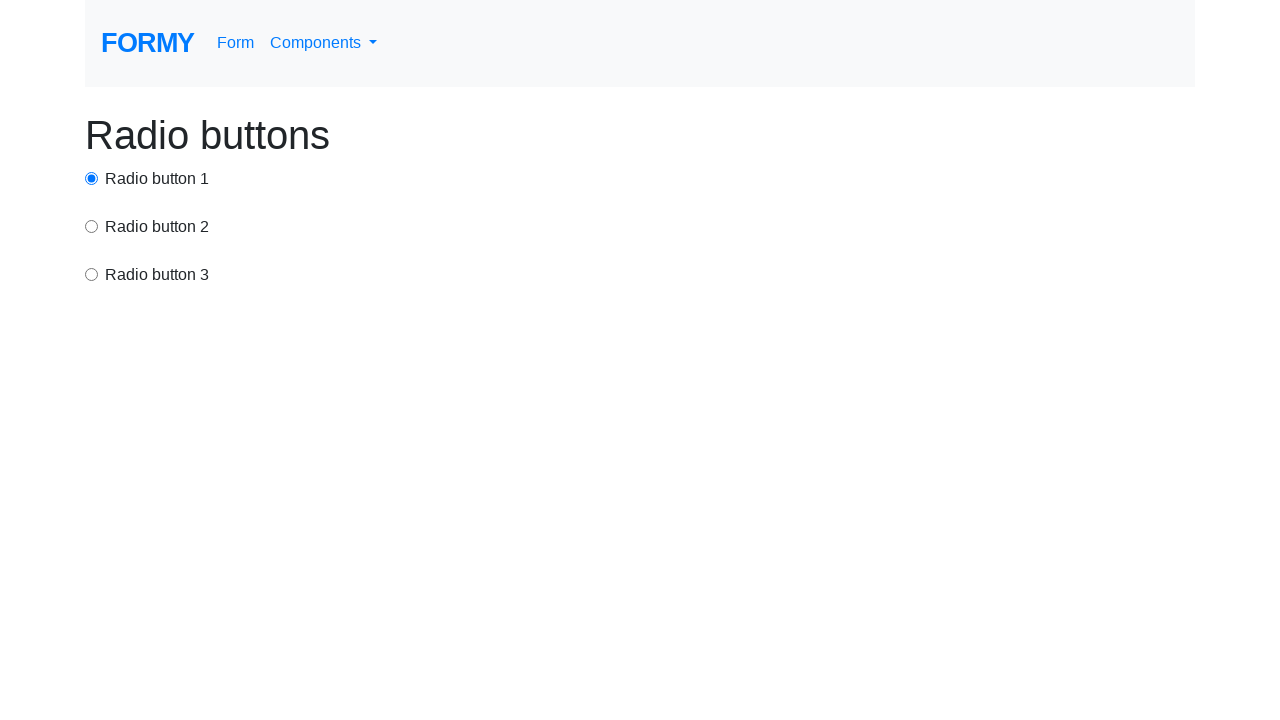

Verified that radio button 1 is displayed
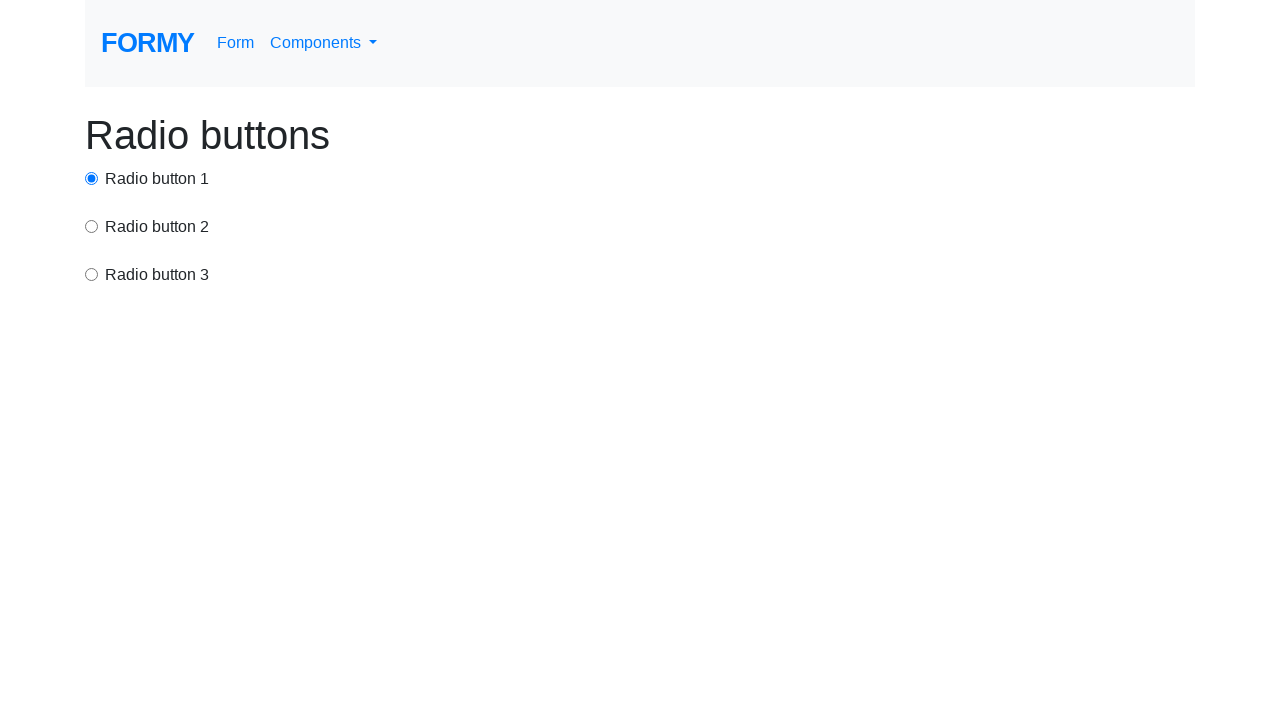

Clicked radio button 2 at (92, 178) on input[name='exampleRadios'] >> nth=0
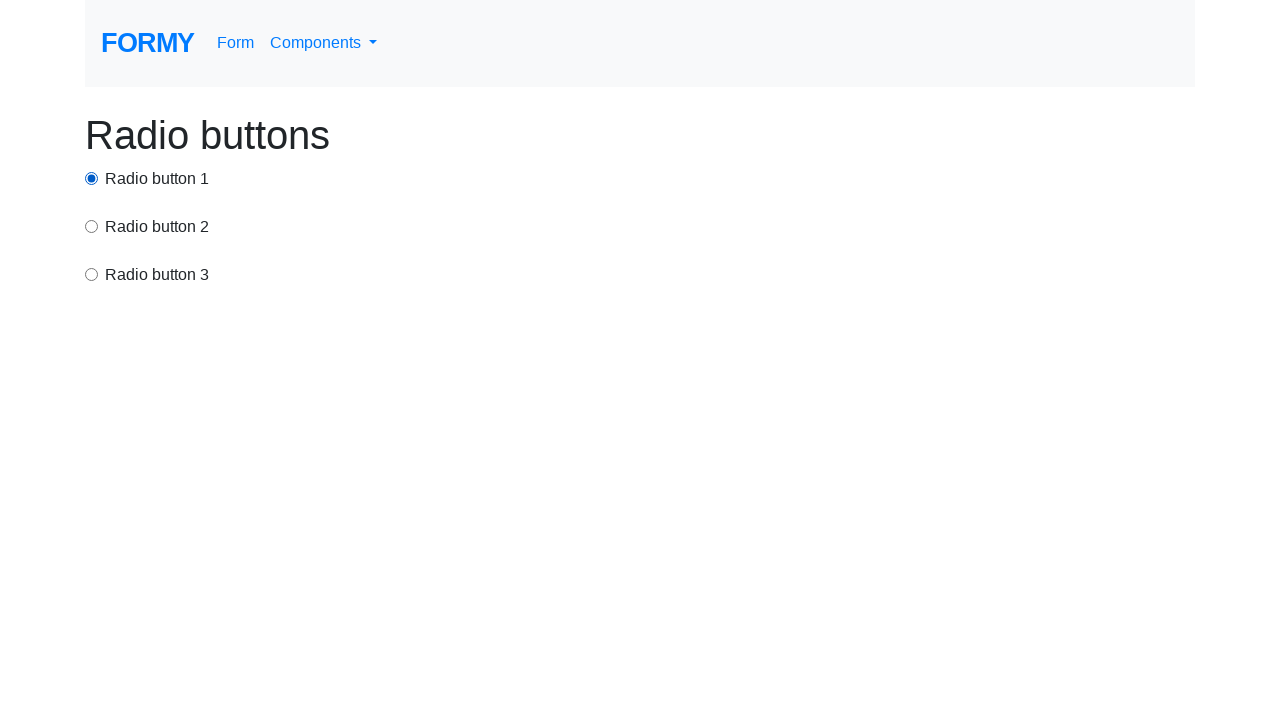

Verified that radio button 2 is selected
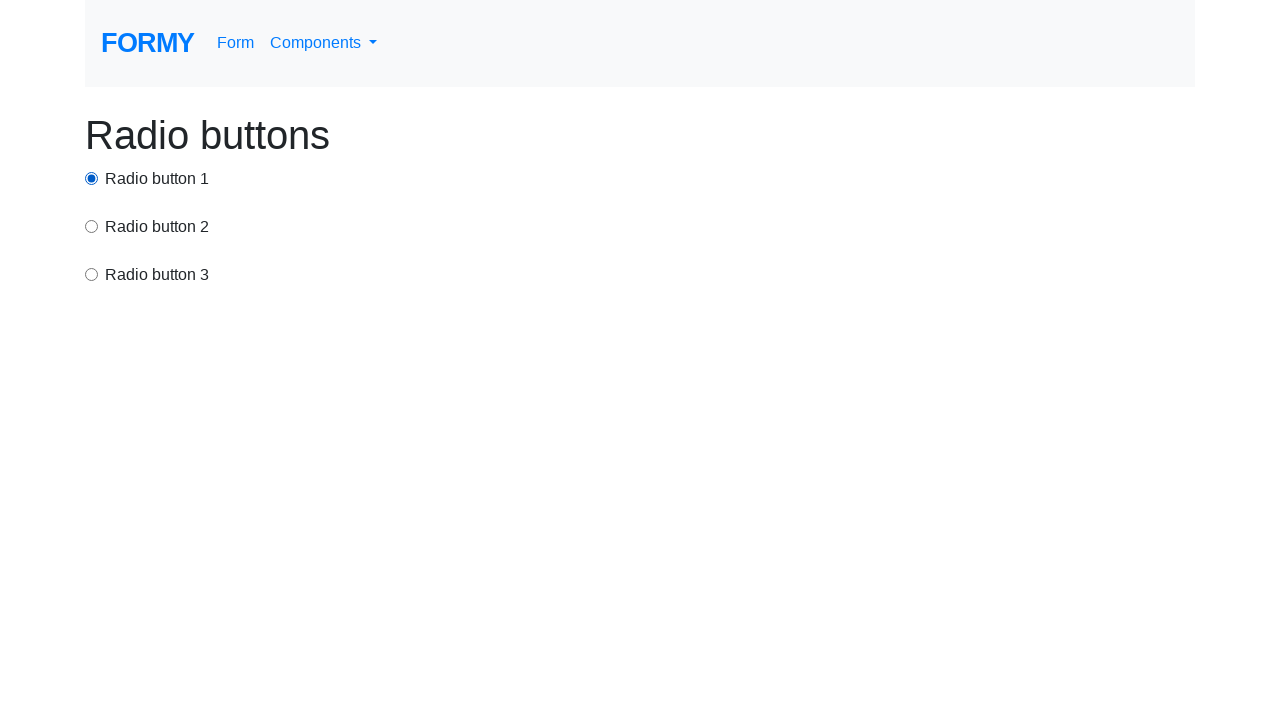

Located radio button 3 by CSS selector
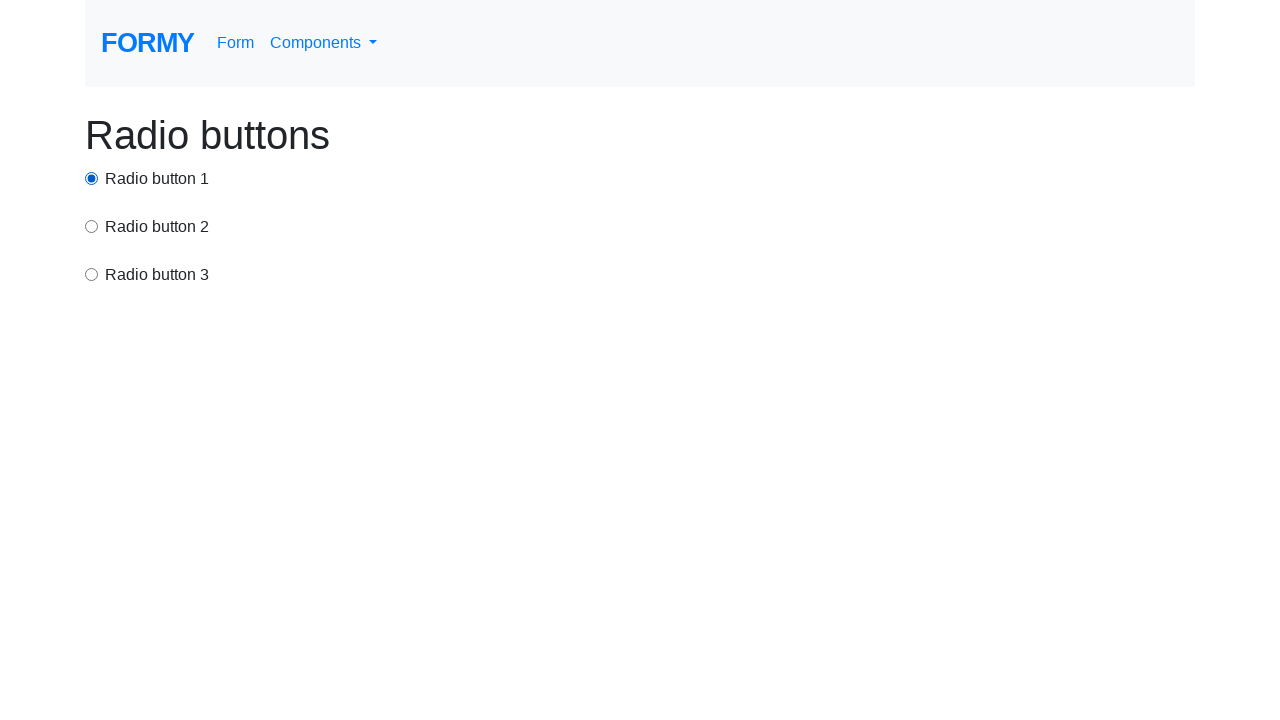

Verified that radio button 3 is enabled
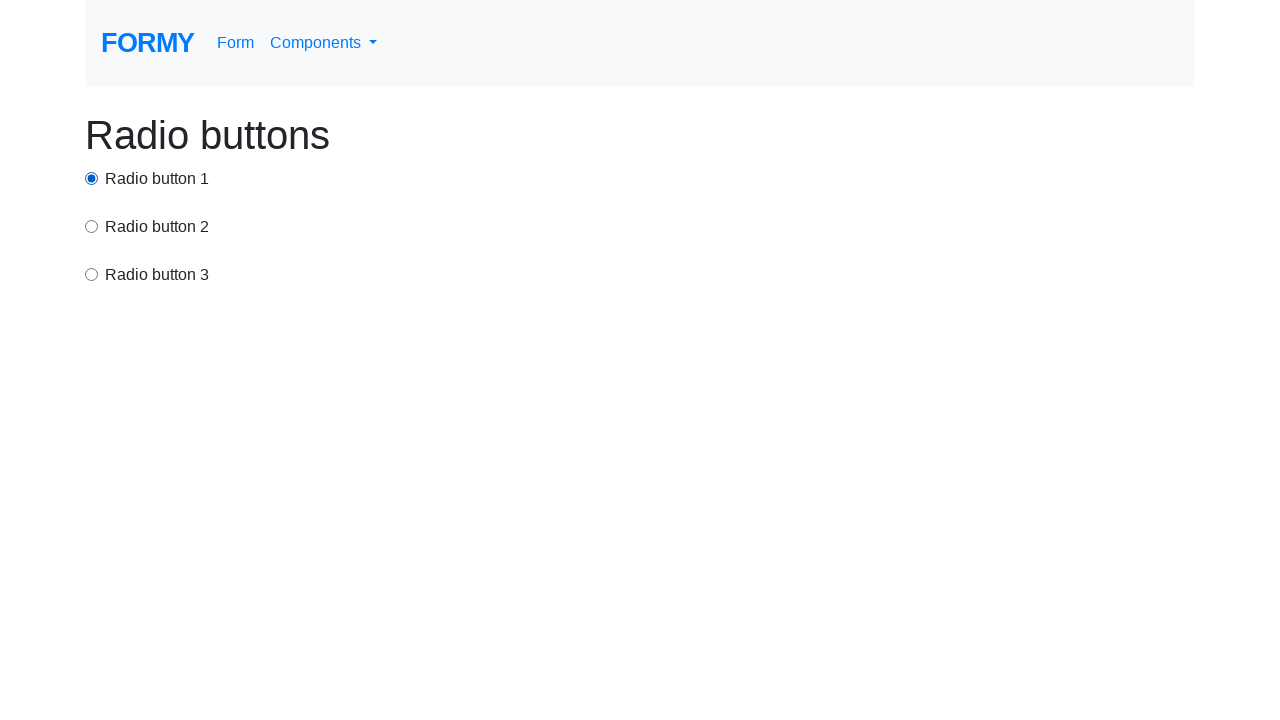

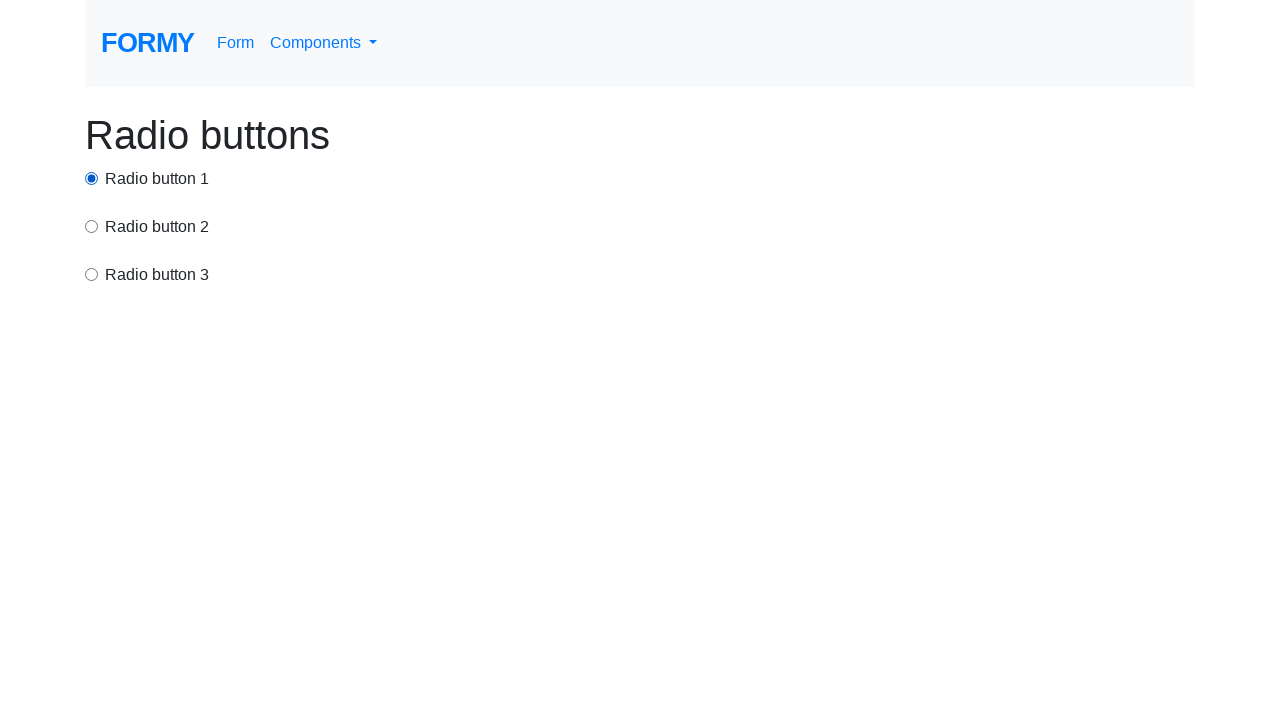